Tests navigation to the advertising page by scrolling to and clicking the advertising link

Starting URL: https://habr.com

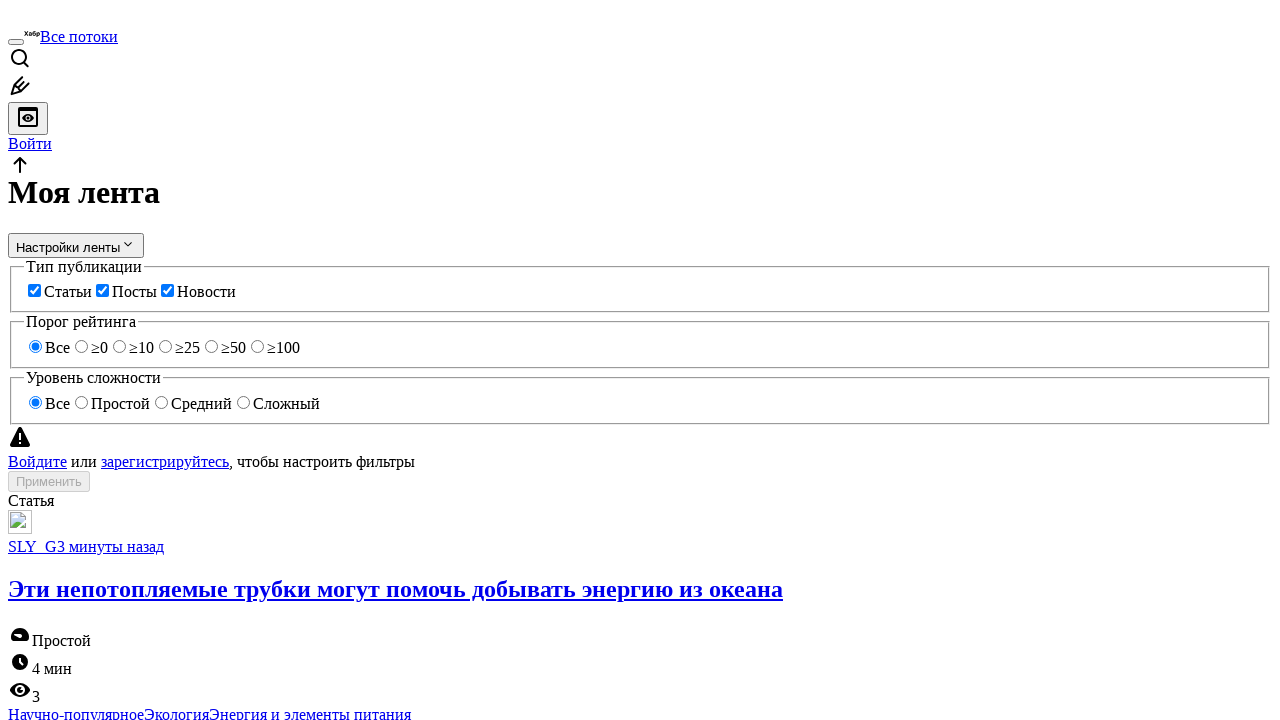

Scrolled to advertising link on Habr homepage
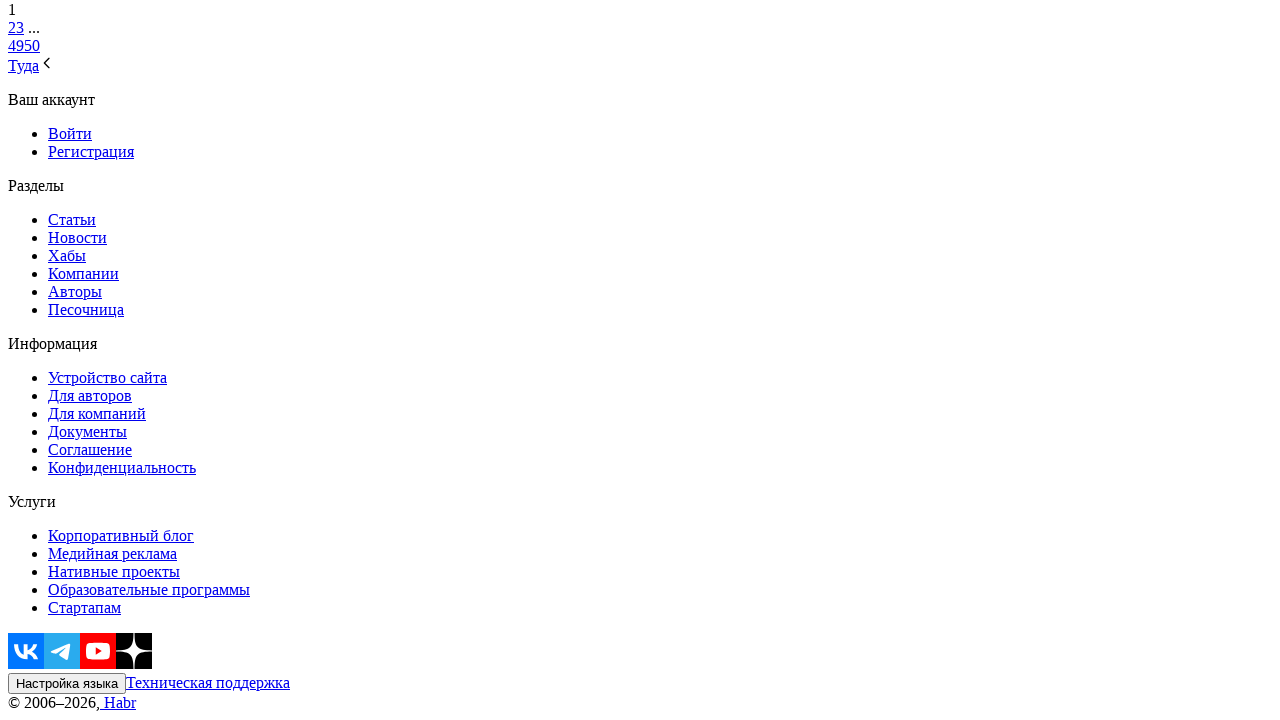

Clicked on advertising link to navigate to advertising page at (112, 553) on a:has-text('Реклама')
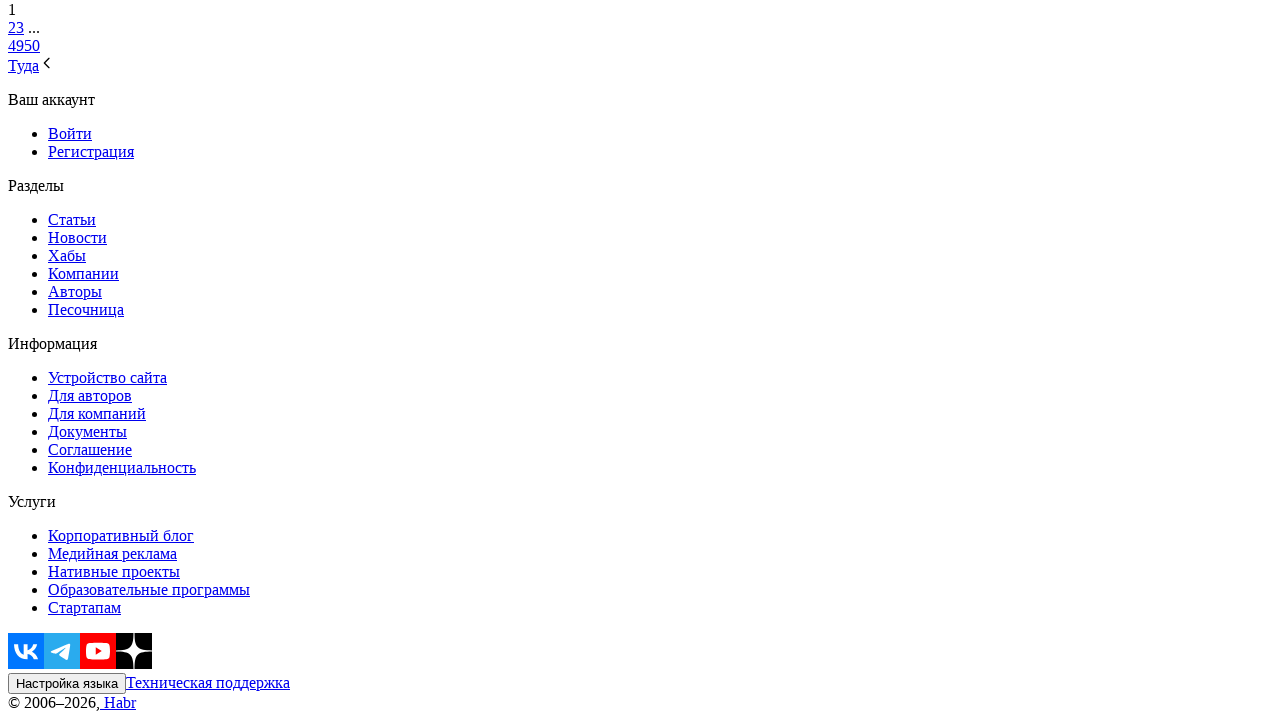

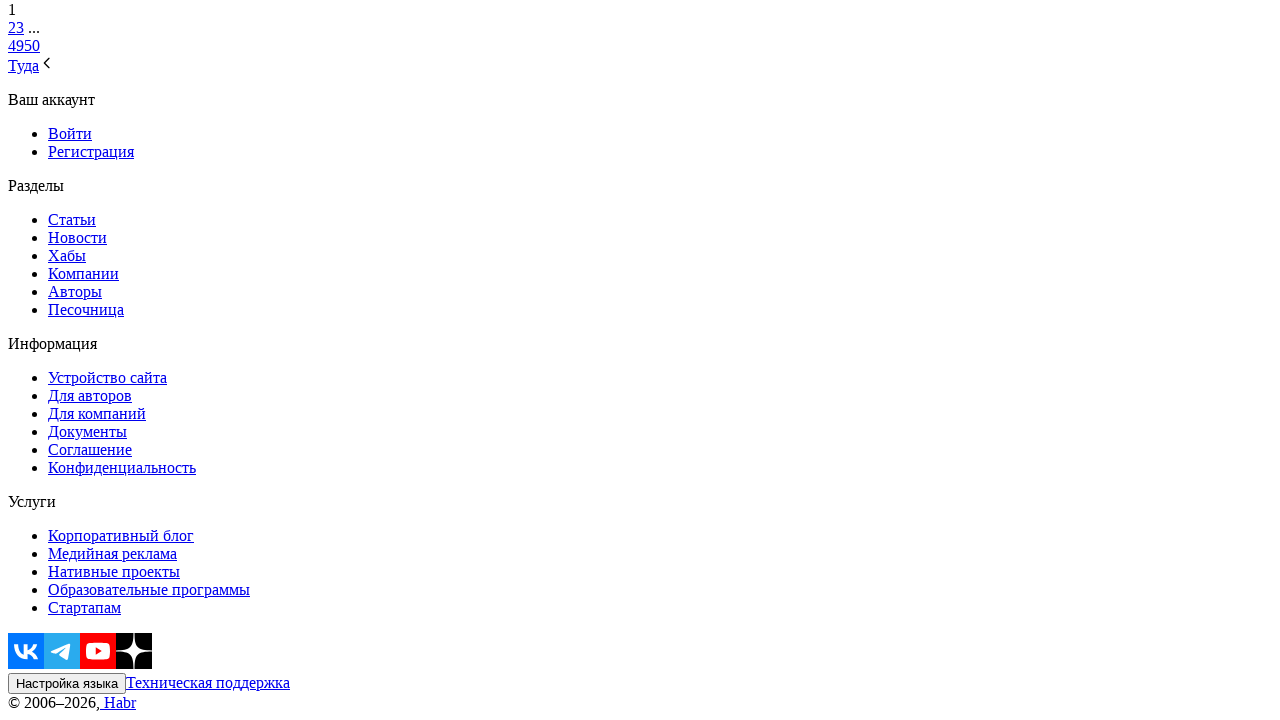